Tests invalid triangle detection when one side has zero length

Starting URL: https://testpages.eviltester.com/styled/apps/triangle/triangle001.html

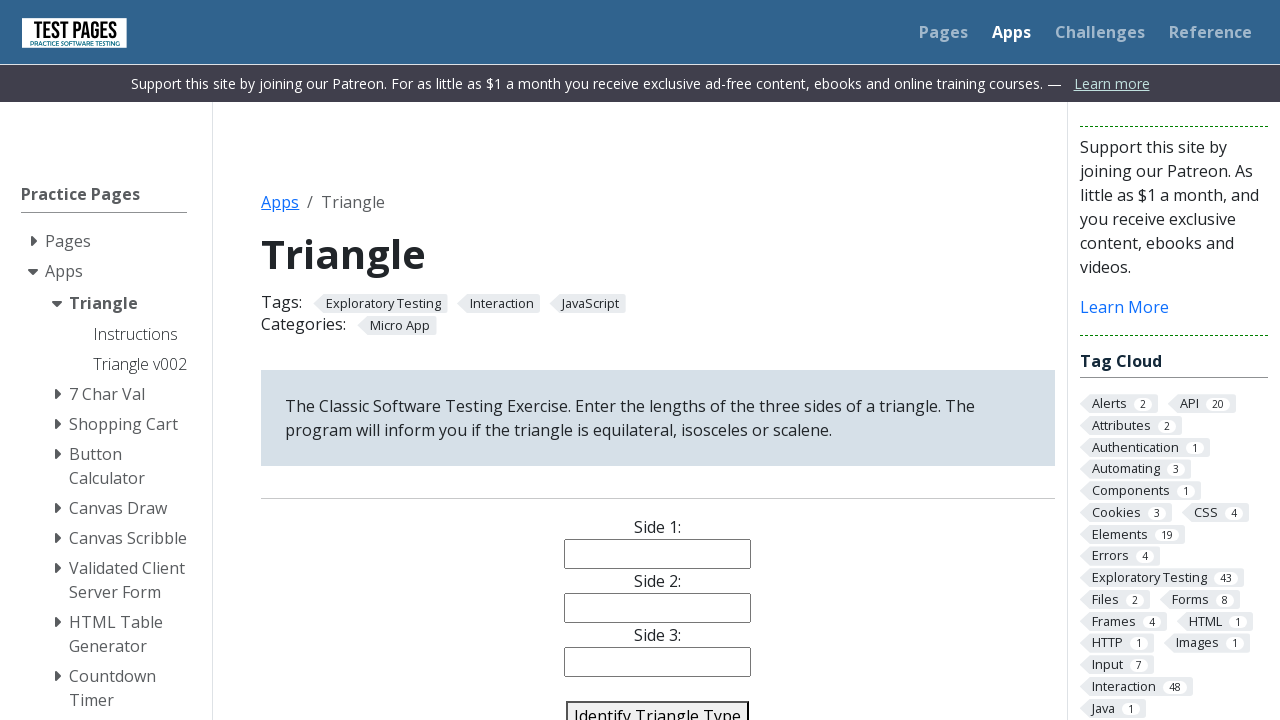

Filled side 1 input with value '1' on #side1
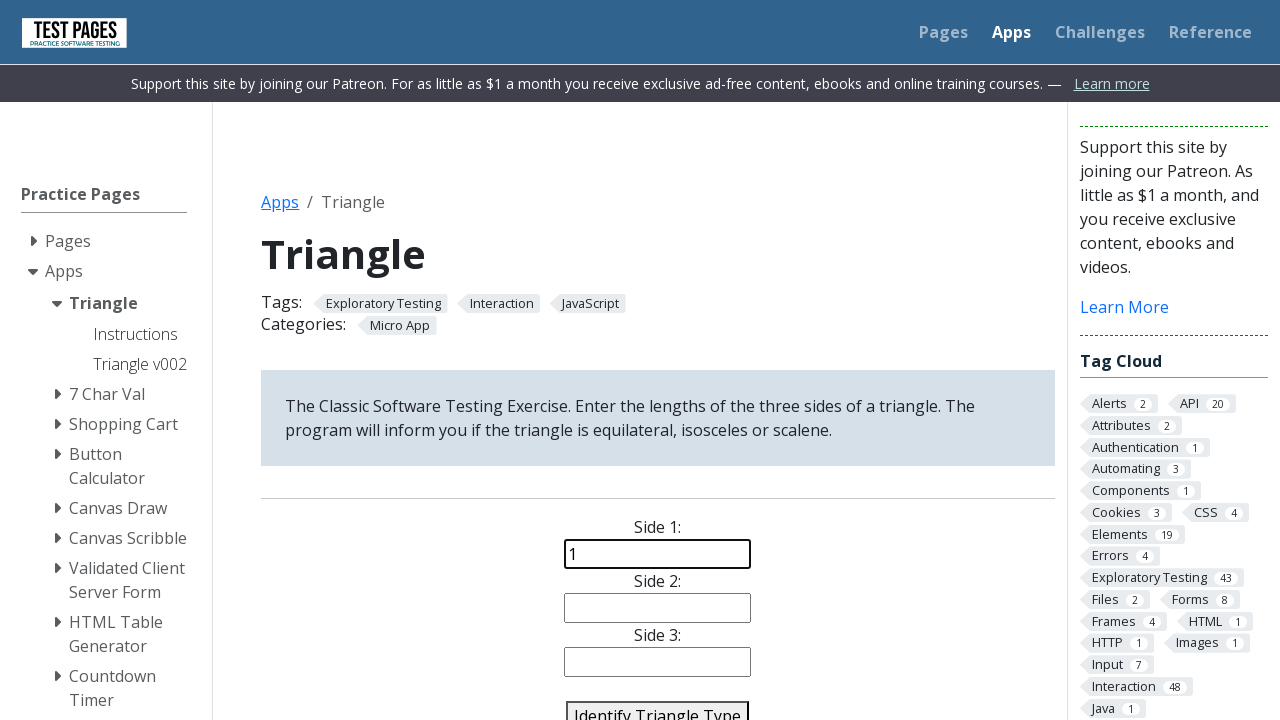

Filled side 2 input with value '1' on #side2
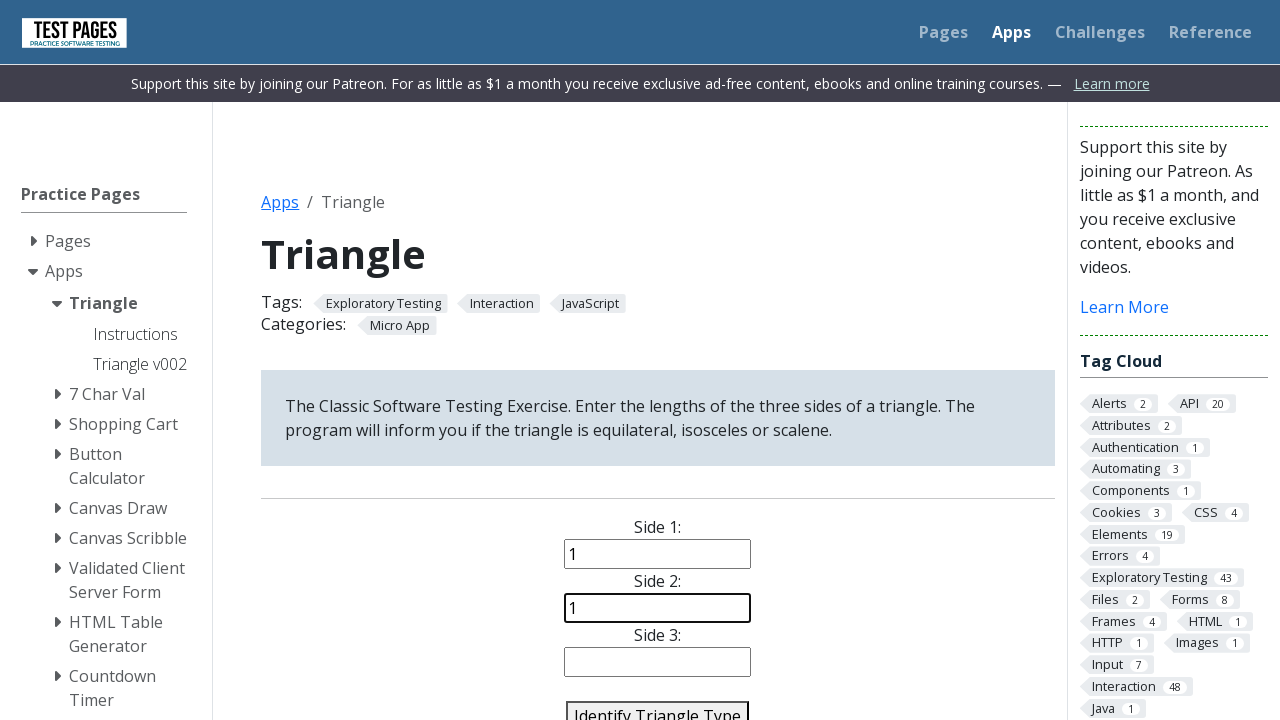

Filled side 3 input with value '0' to test invalid triangle with zero-length side on #side3
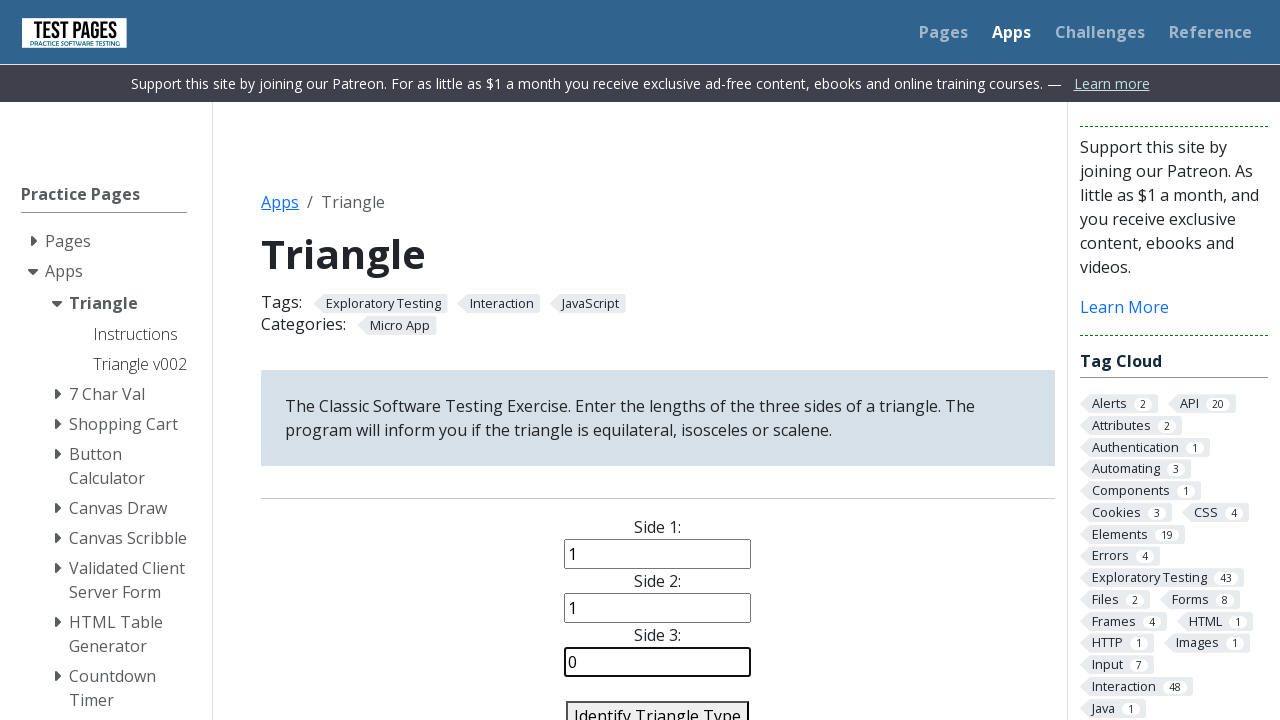

Clicked identify triangle button to check if triangle is invalid at (658, 705) on #identify-triangle-action
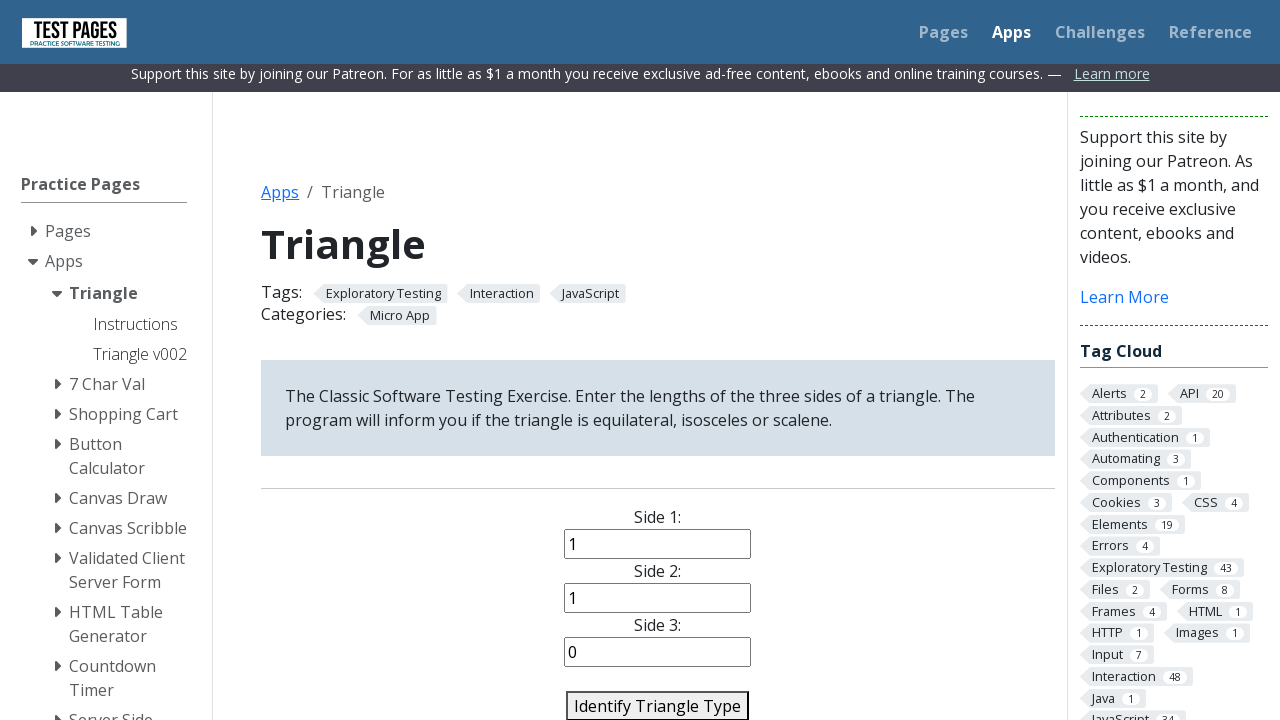

Answer element appeared indicating triangle validation result
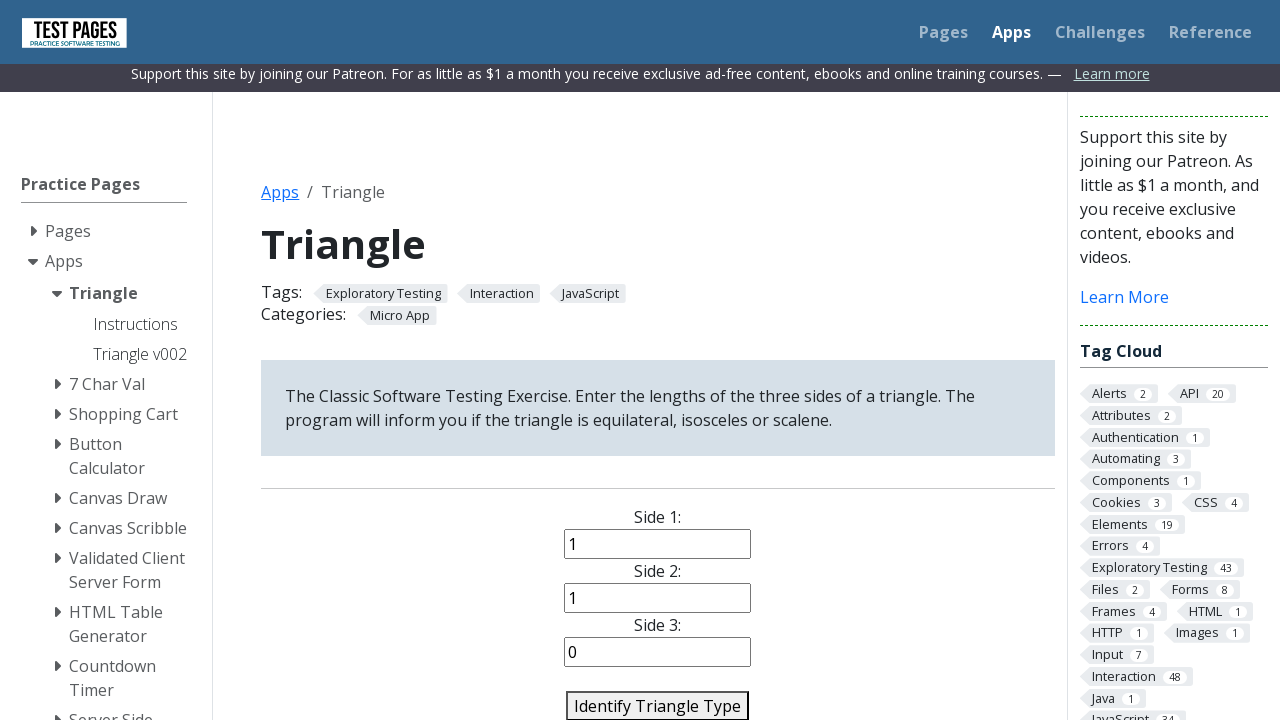

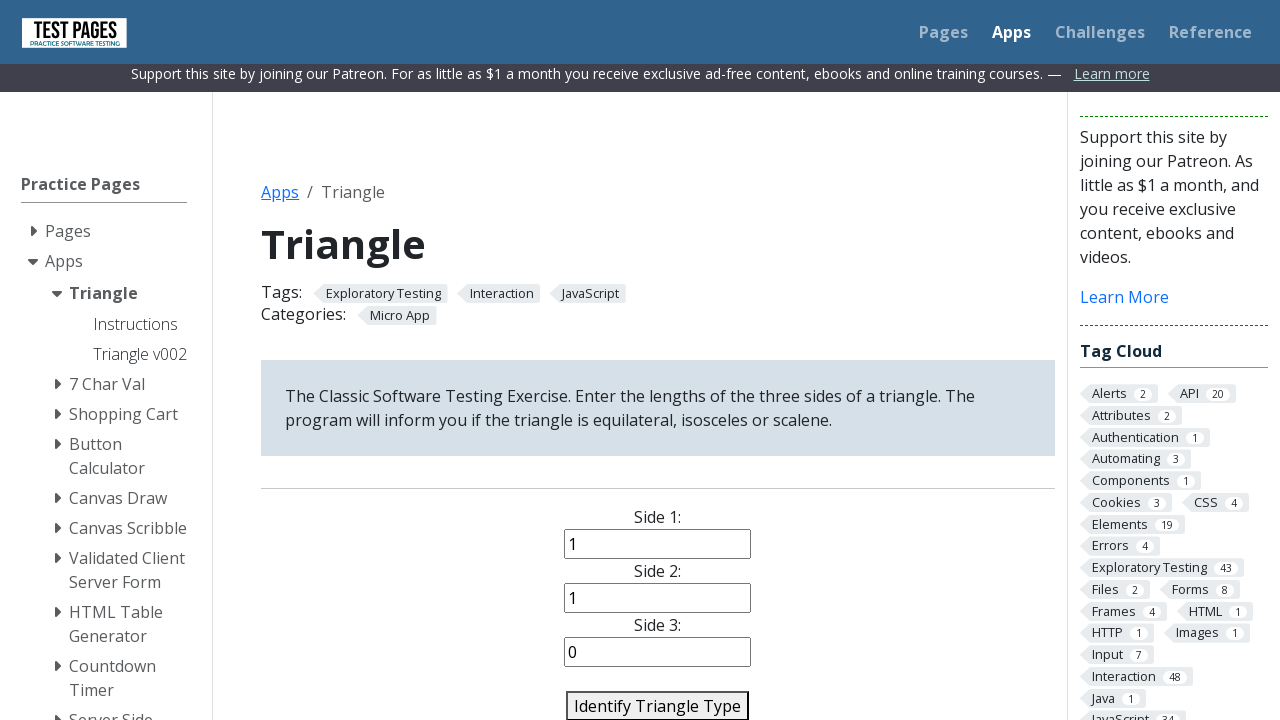